Tests the date picker functionality on Delta Airlines website by opening the calendar, navigating to March, and selecting the 20th day

Starting URL: https://www.delta.com/

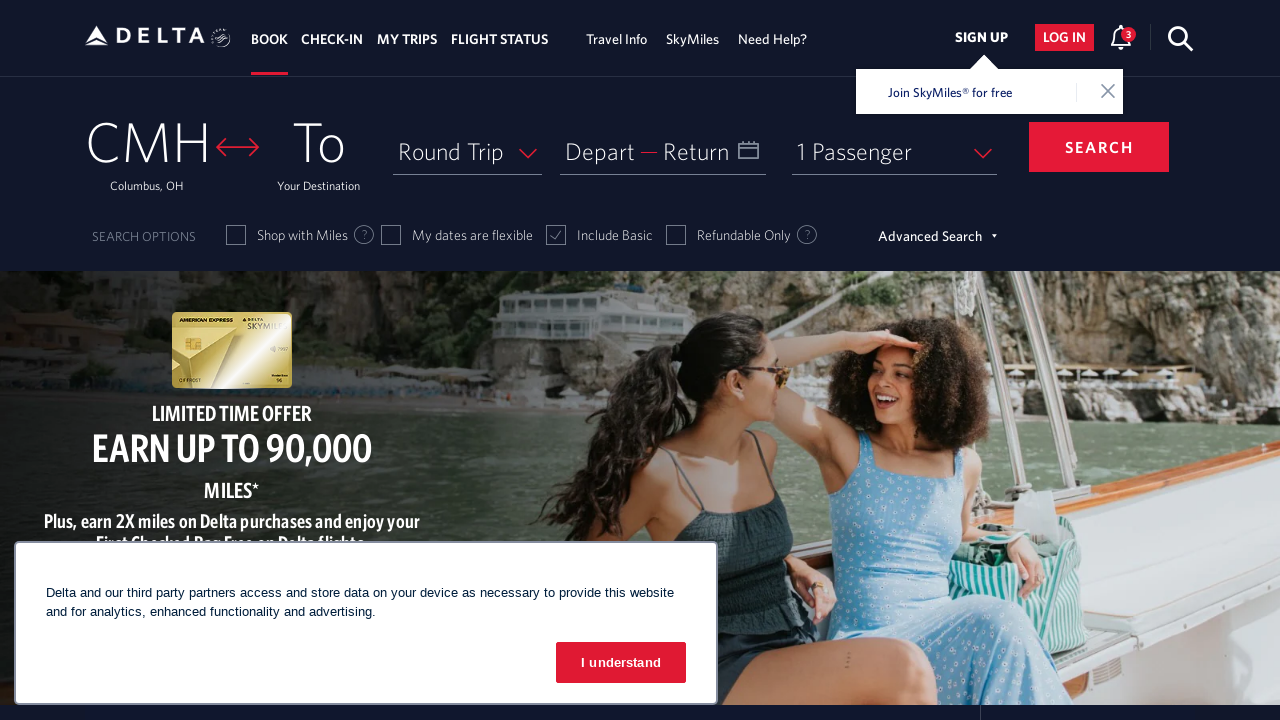

Clicked on Depart calendar field to open date picker at (600, 151) on xpath=//span[text()='Depart']
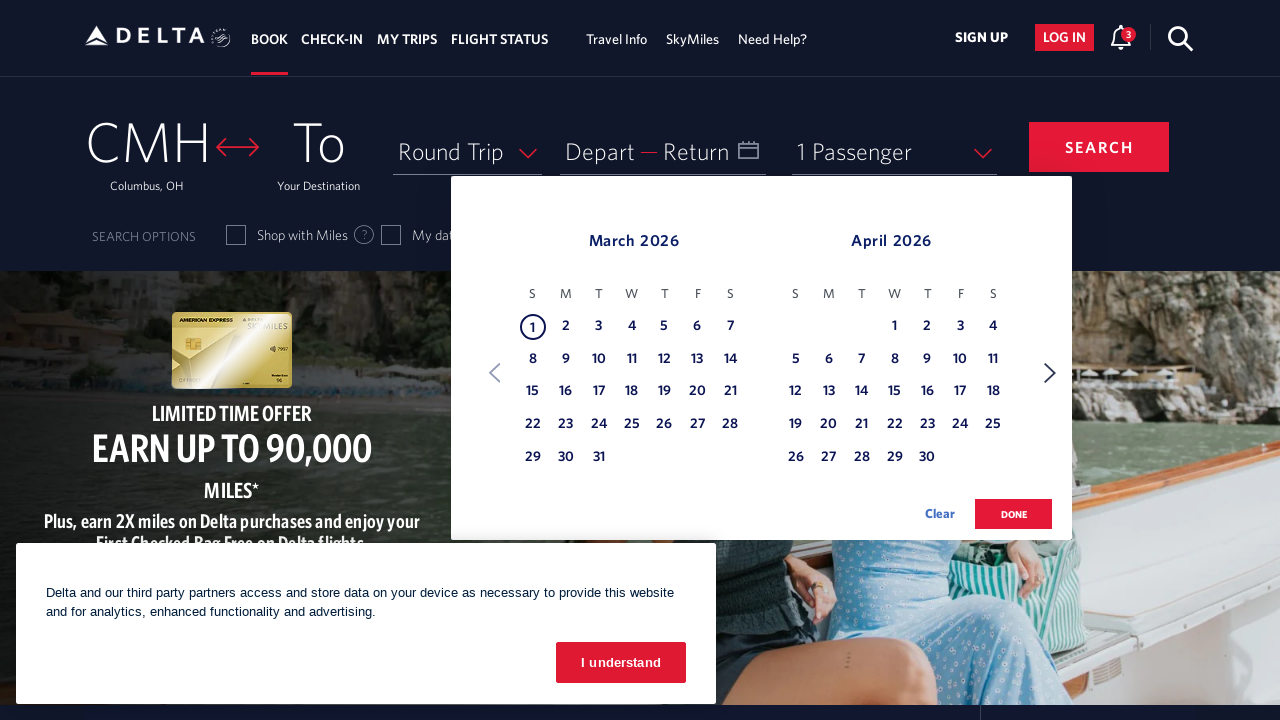

Calendar date picker is now visible
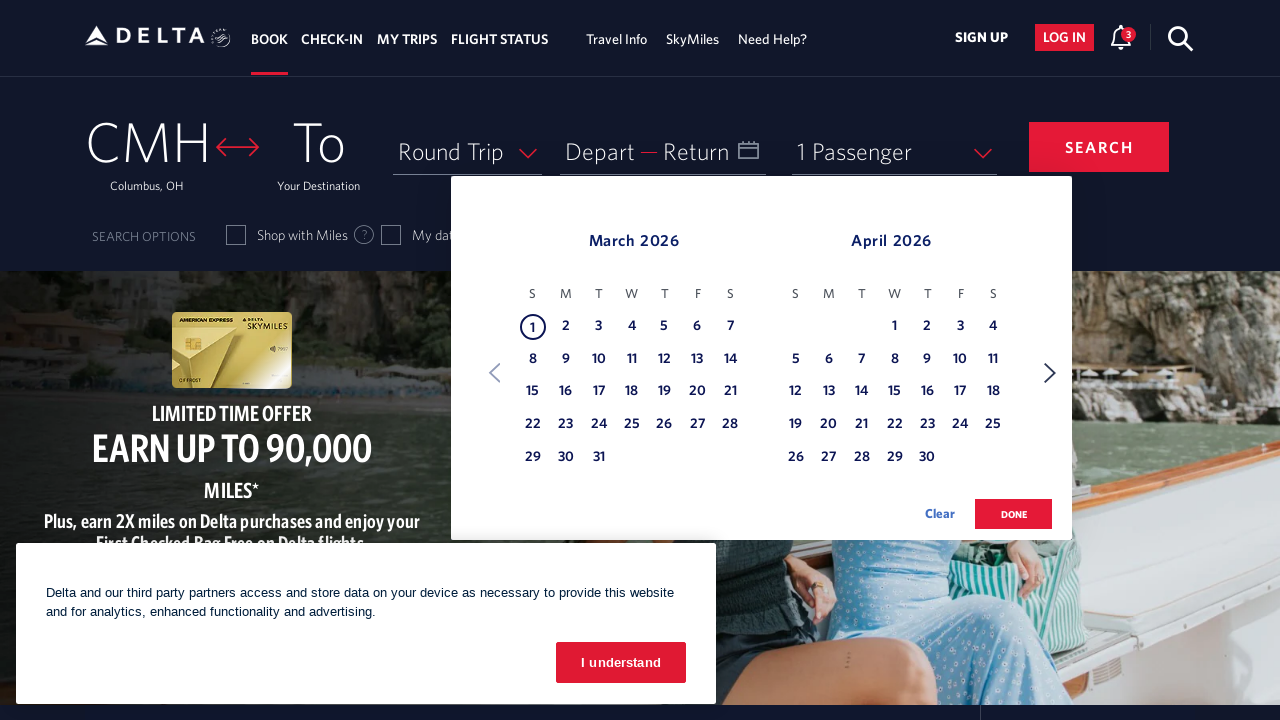

Found March in calendar - current month: March
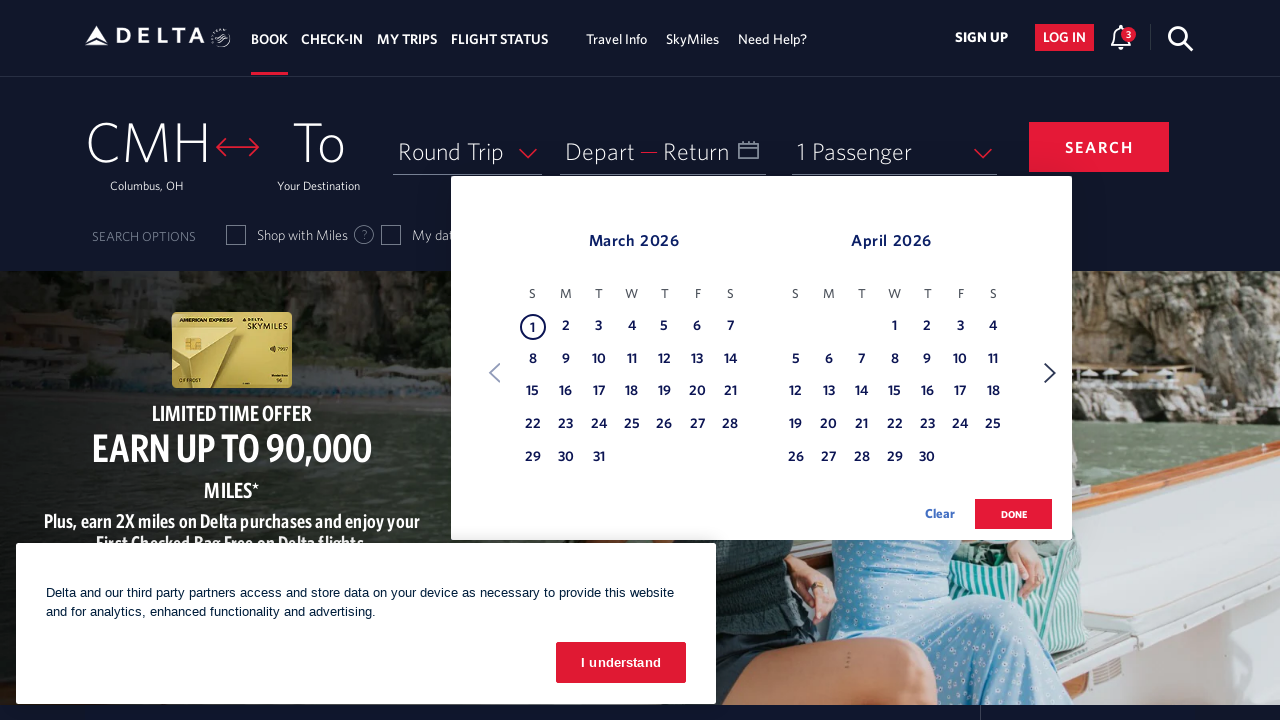

Selected day 20 from the calendar at (697, 392) on (//table[contains(@class,'dl-datepicker-calendar')])[1]//td[normalize-space()='2
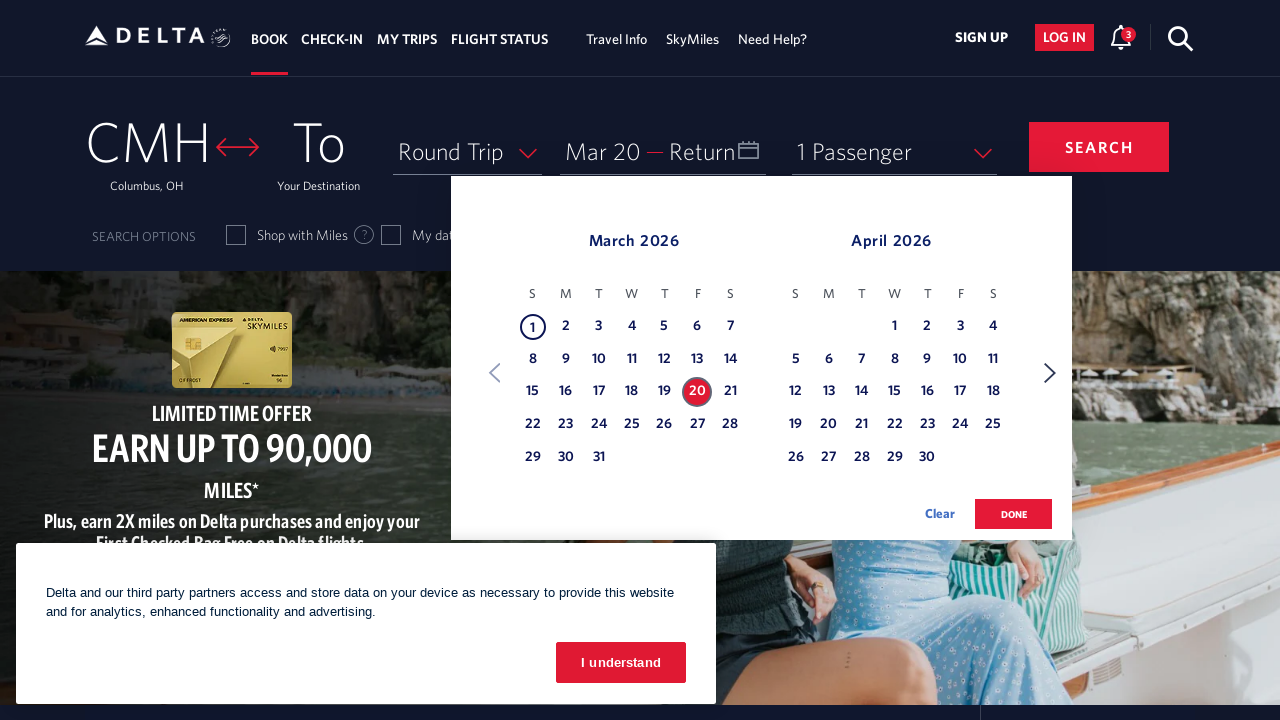

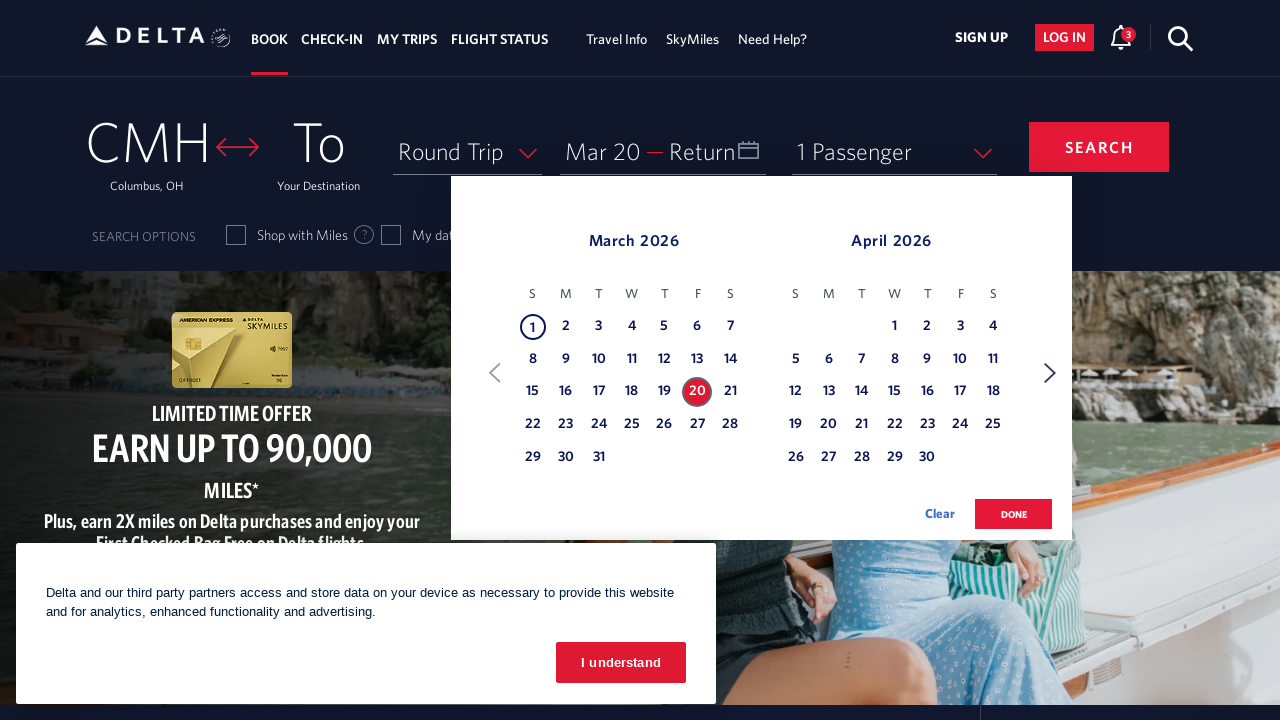